Launches the APSRTC online bus booking application and verifies the page loads successfully

Starting URL: https://www.apsrtconline.in/oprs-web/

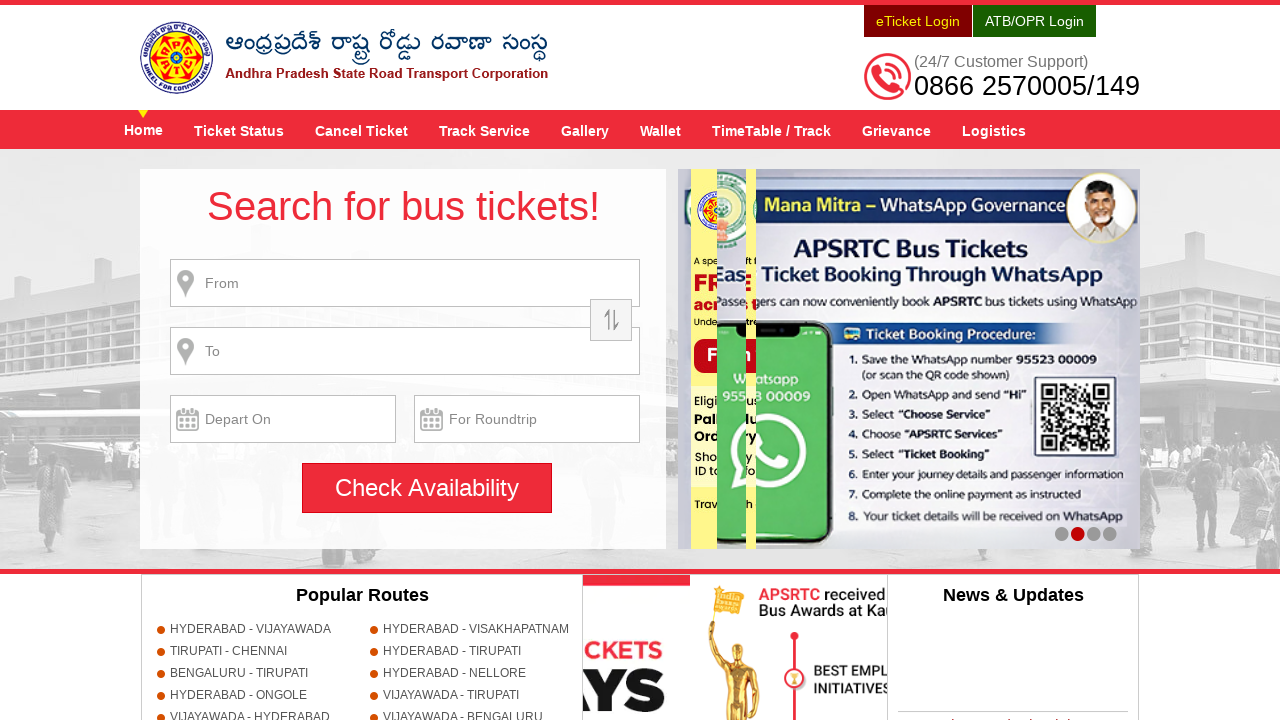

Navigated to APSRTC online bus booking application homepage
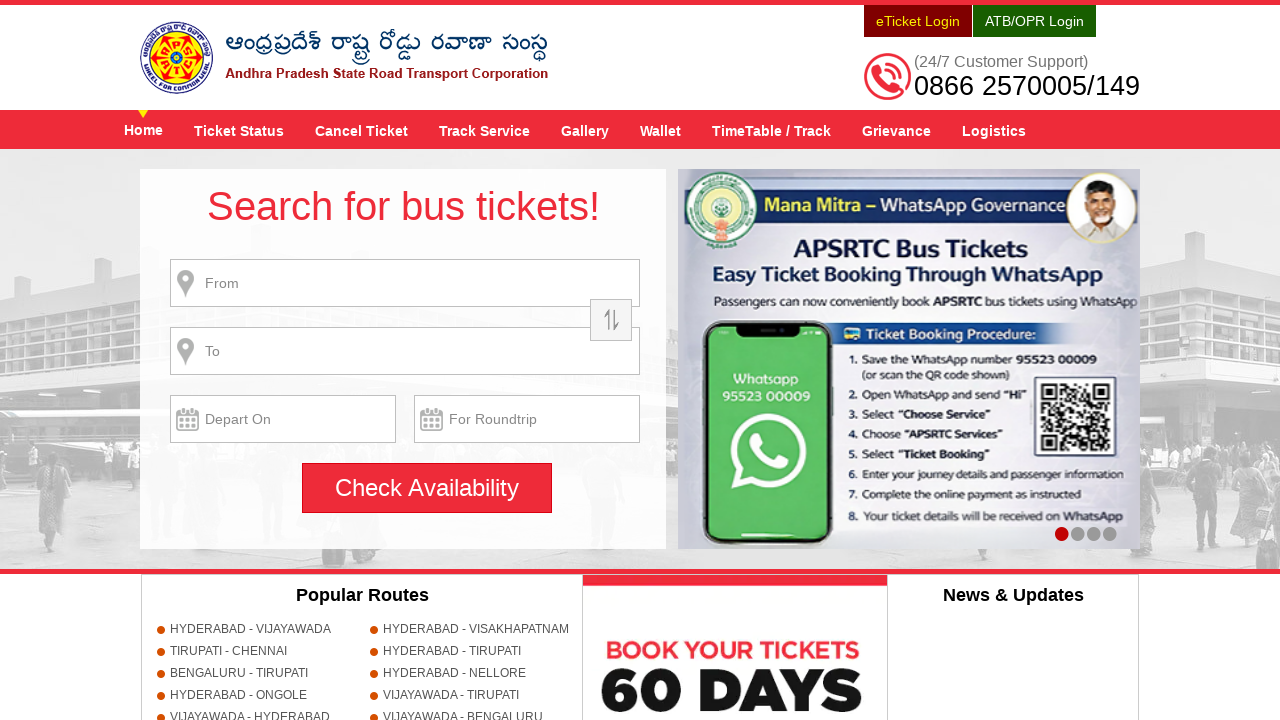

Page DOM content fully loaded
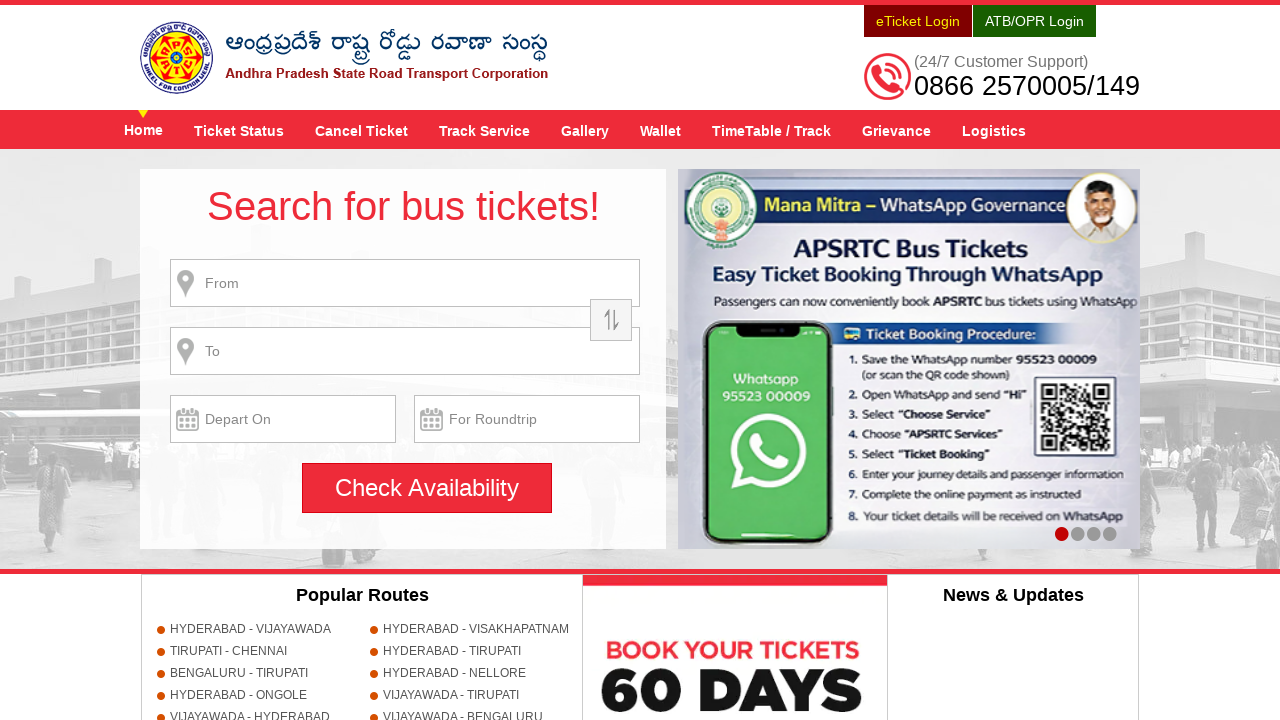

Body element is present on the page
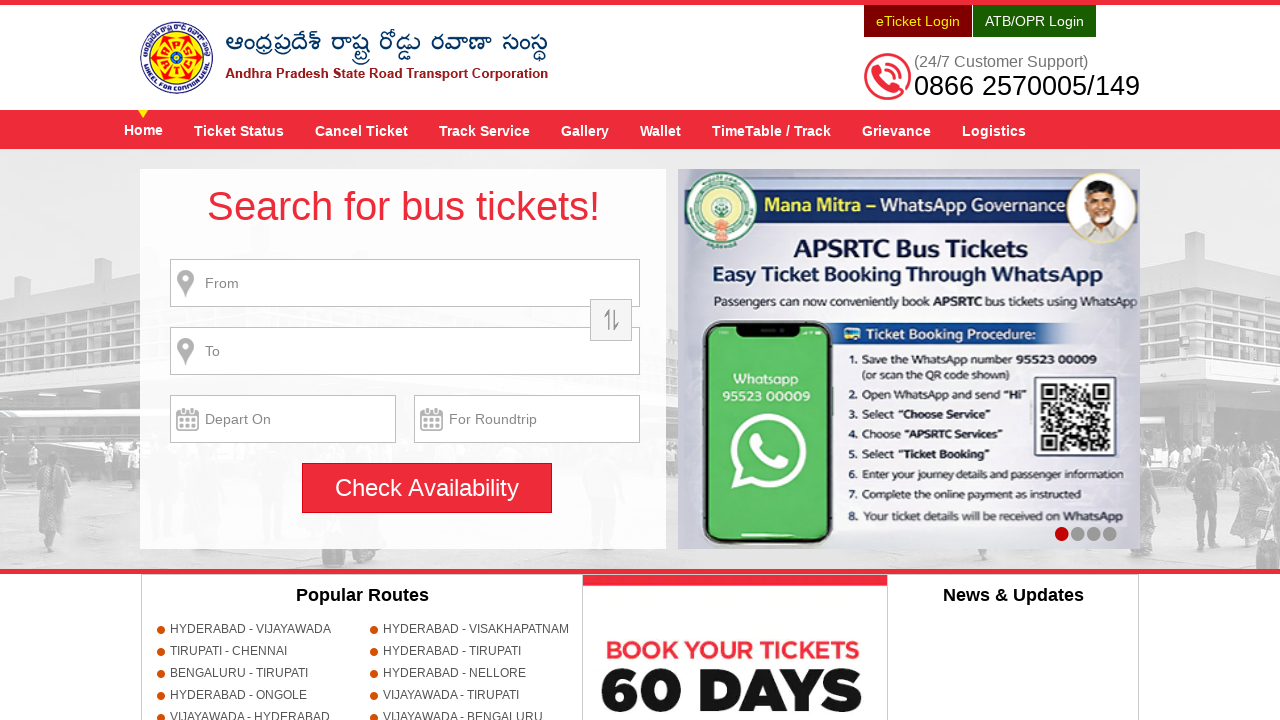

Verified page URL matches expected APSRTC application URL
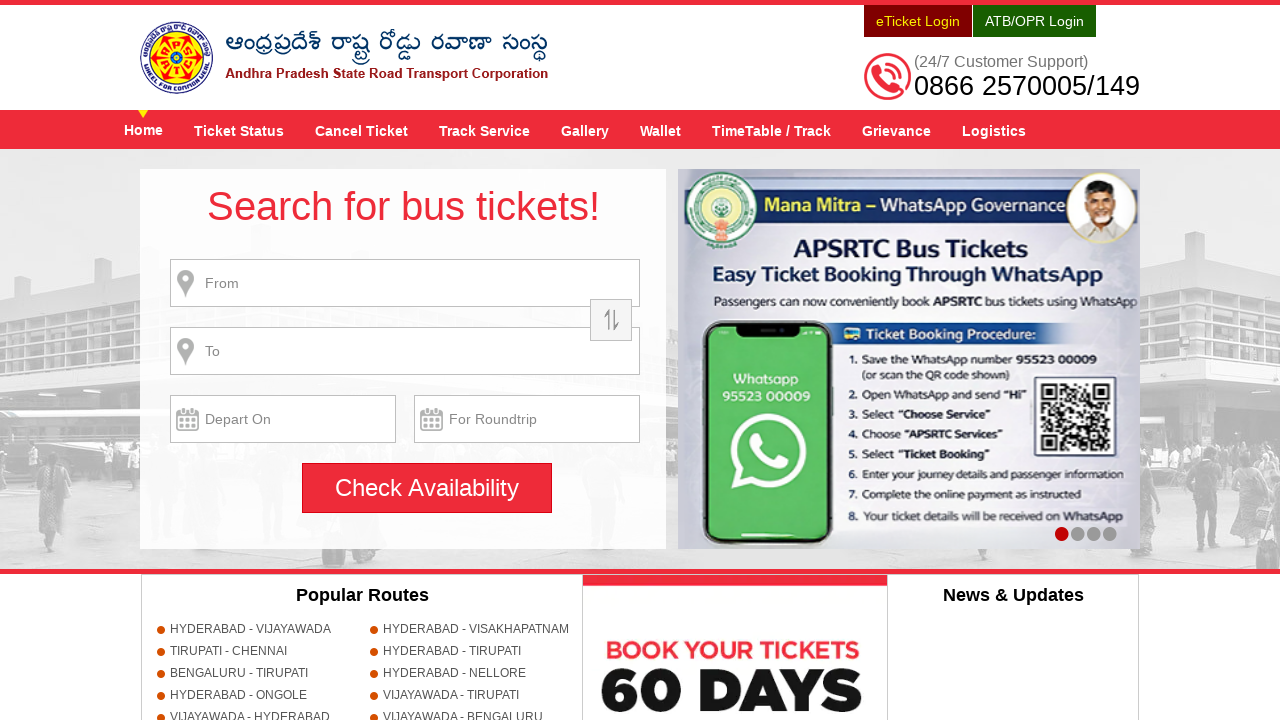

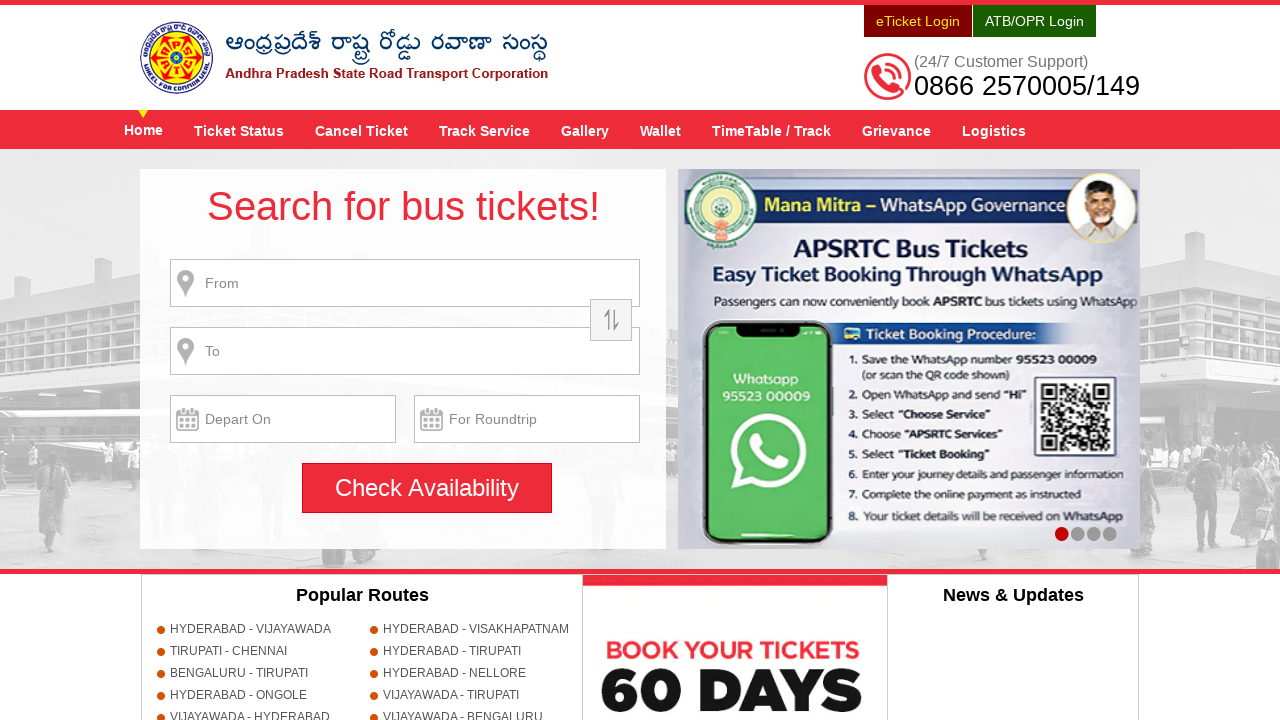